Tests datepicker functionality using two approaches: directly filling a date input field and interacting with a UI datepicker widget by selecting month, year, and day from dropdowns and calendar.

Starting URL: https://testautomationpractice.blogspot.com/

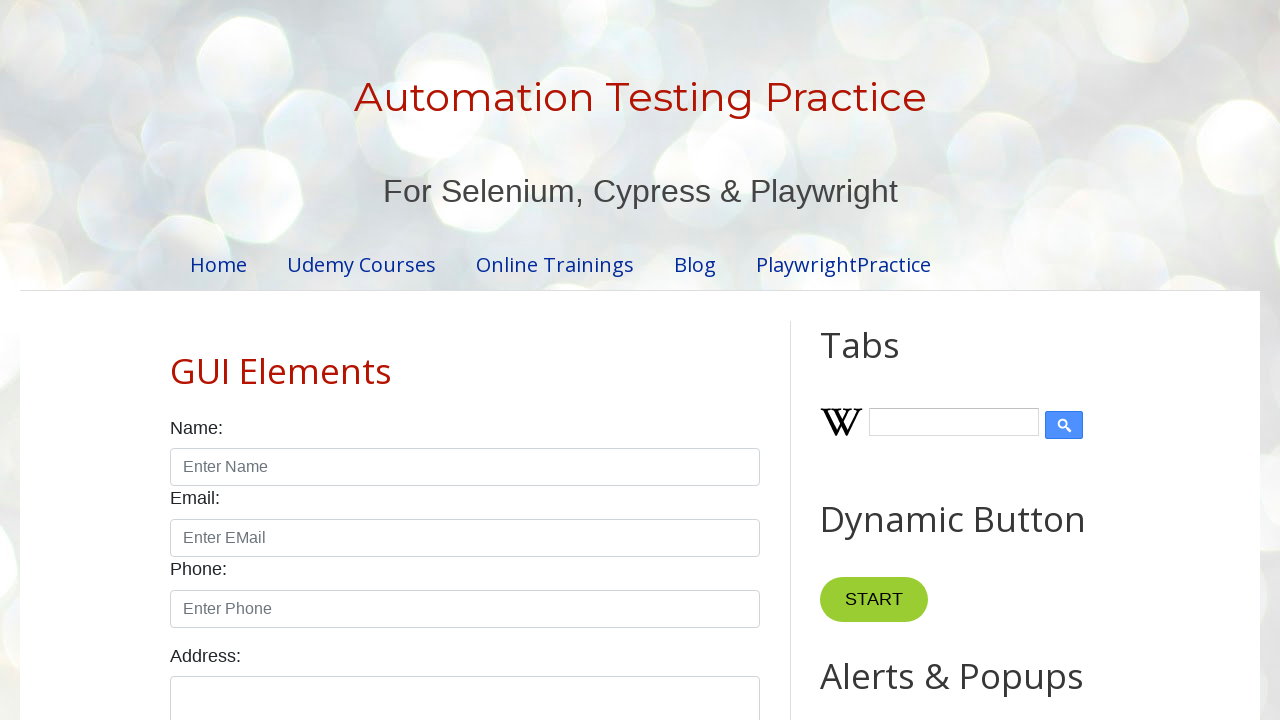

Filled datepicker input directly with date 01/14/2025 on #datepicker
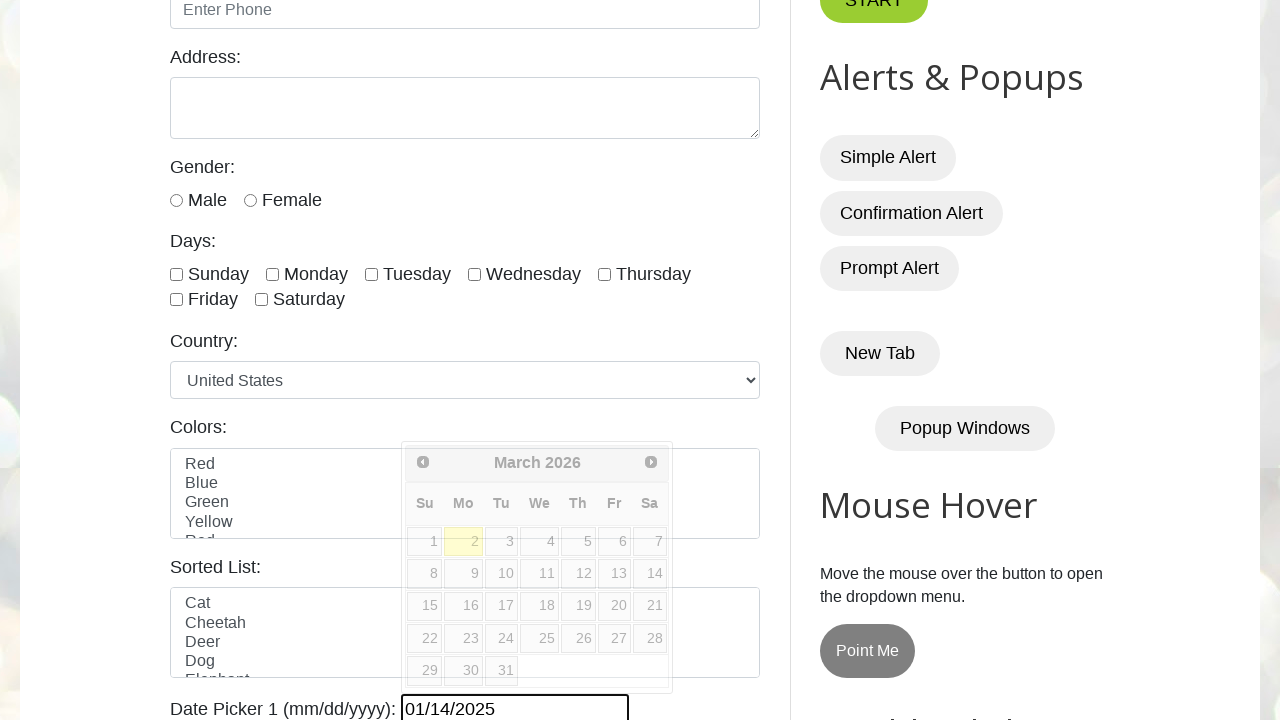

Clicked on date input field to open datepicker widget at (520, 360) on #txtDate
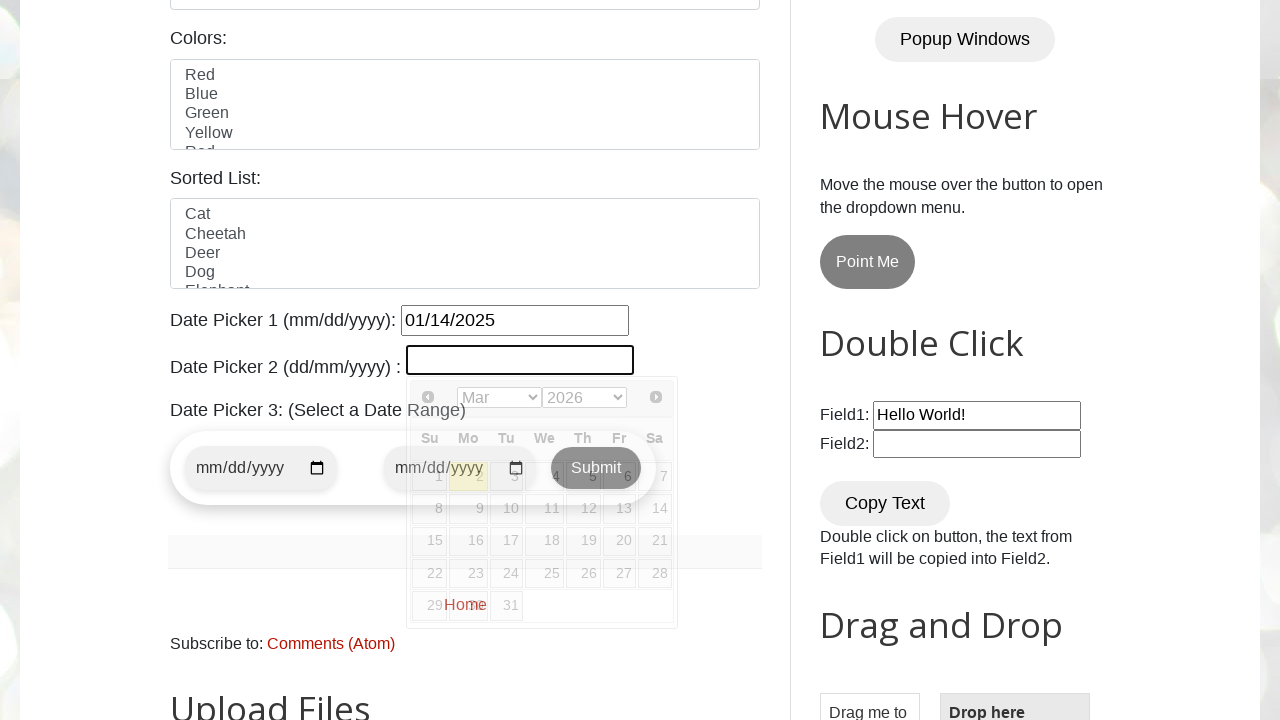

Clicked on month dropdown in datepicker at (500, 398) on .ui-datepicker-month
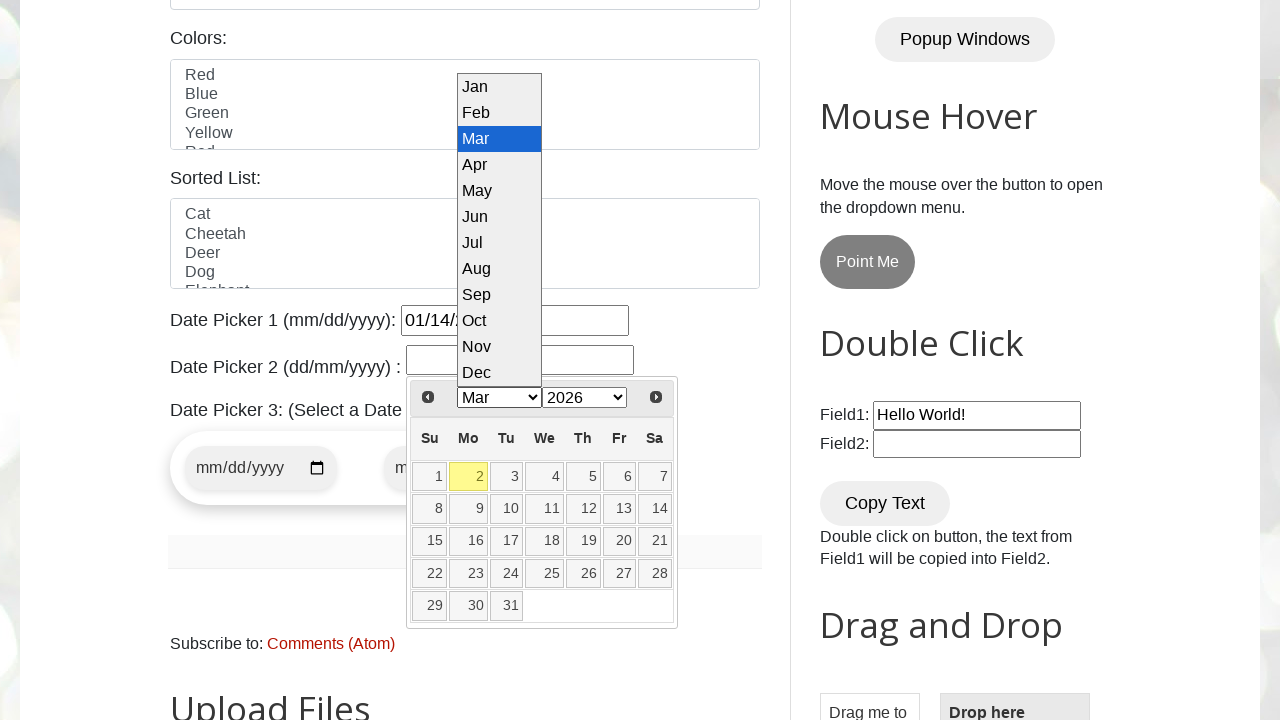

Selected month 'Jun' from dropdown on .ui-datepicker-month
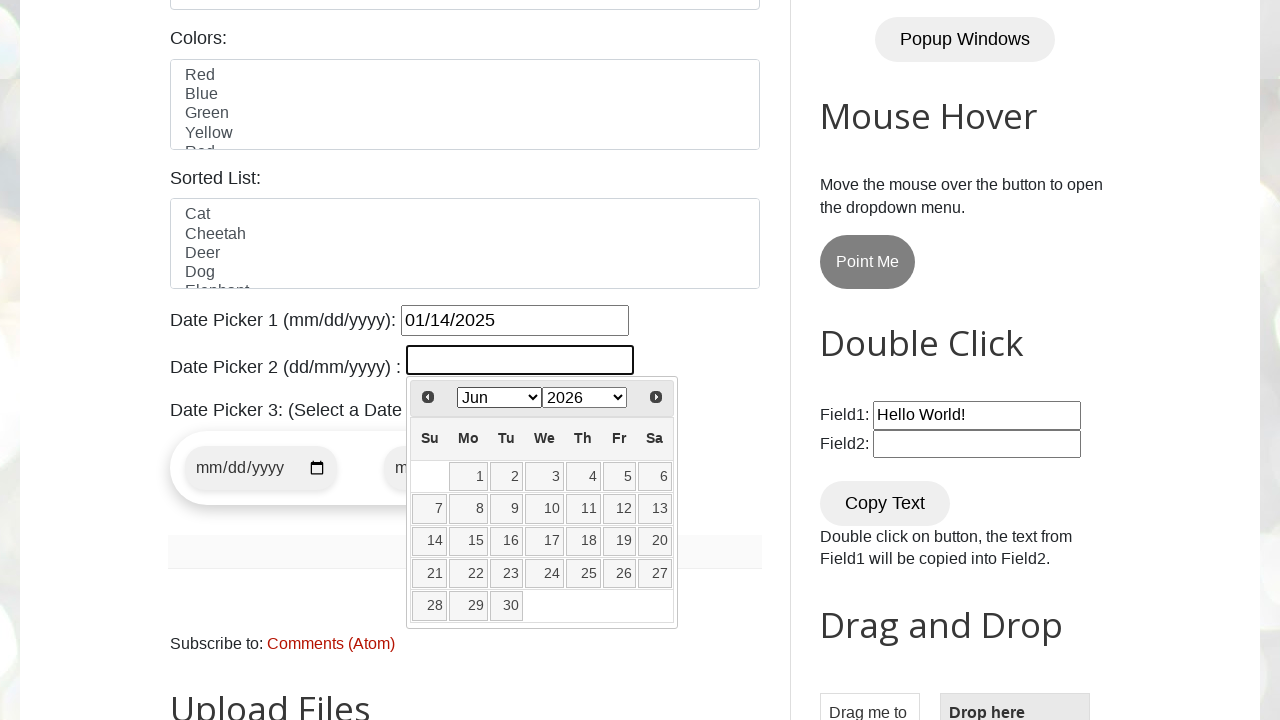

Clicked on year dropdown in datepicker at (584, 398) on .ui-datepicker-year
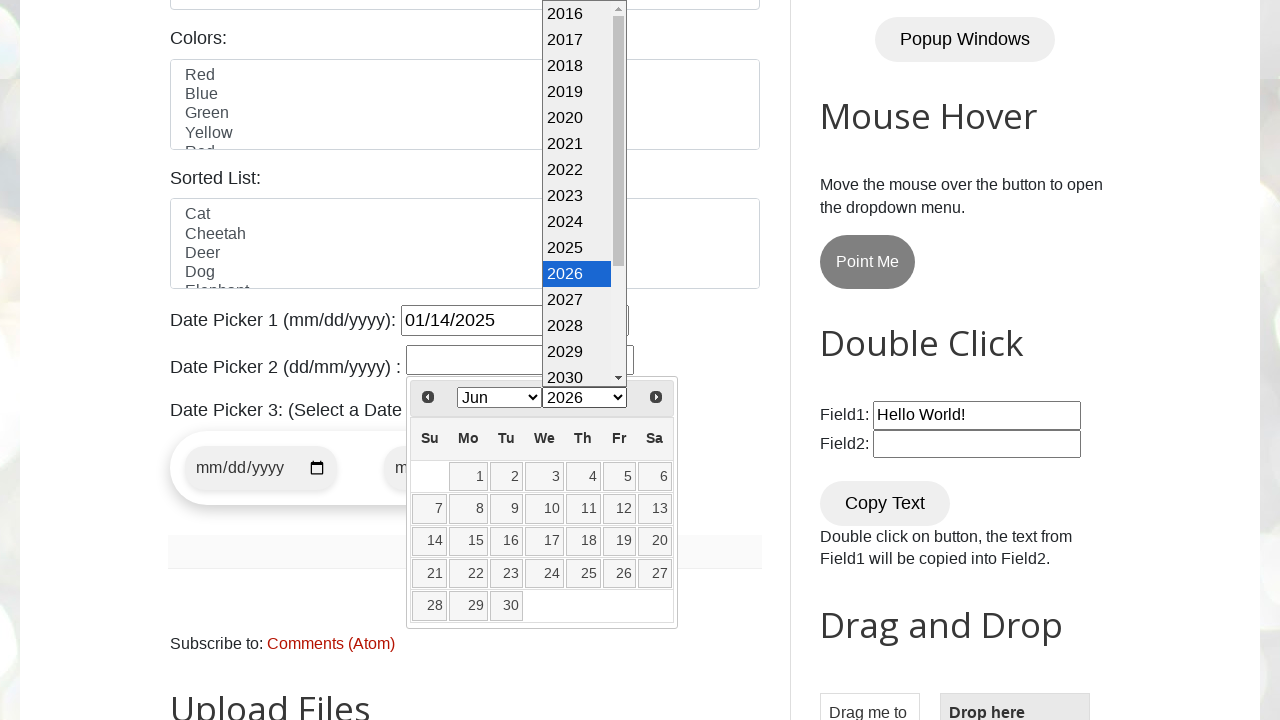

Selected year '2020' from dropdown on .ui-datepicker-year
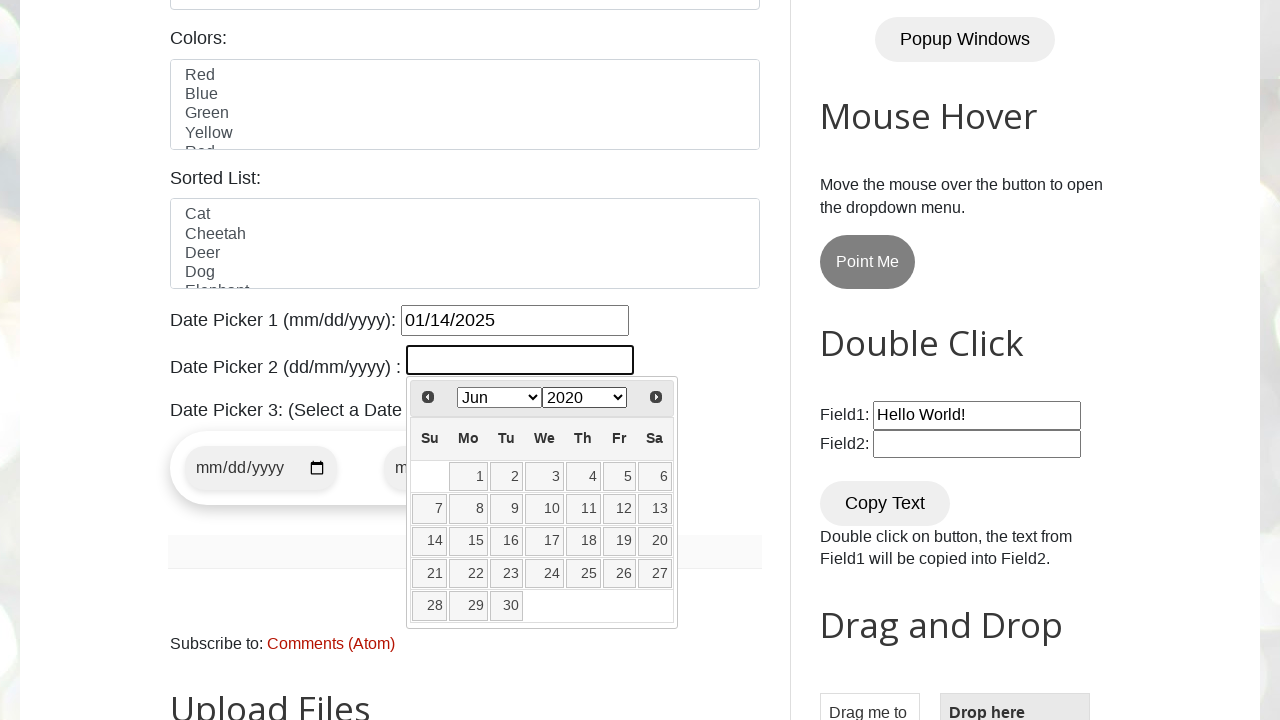

Selected day '29' from calendar
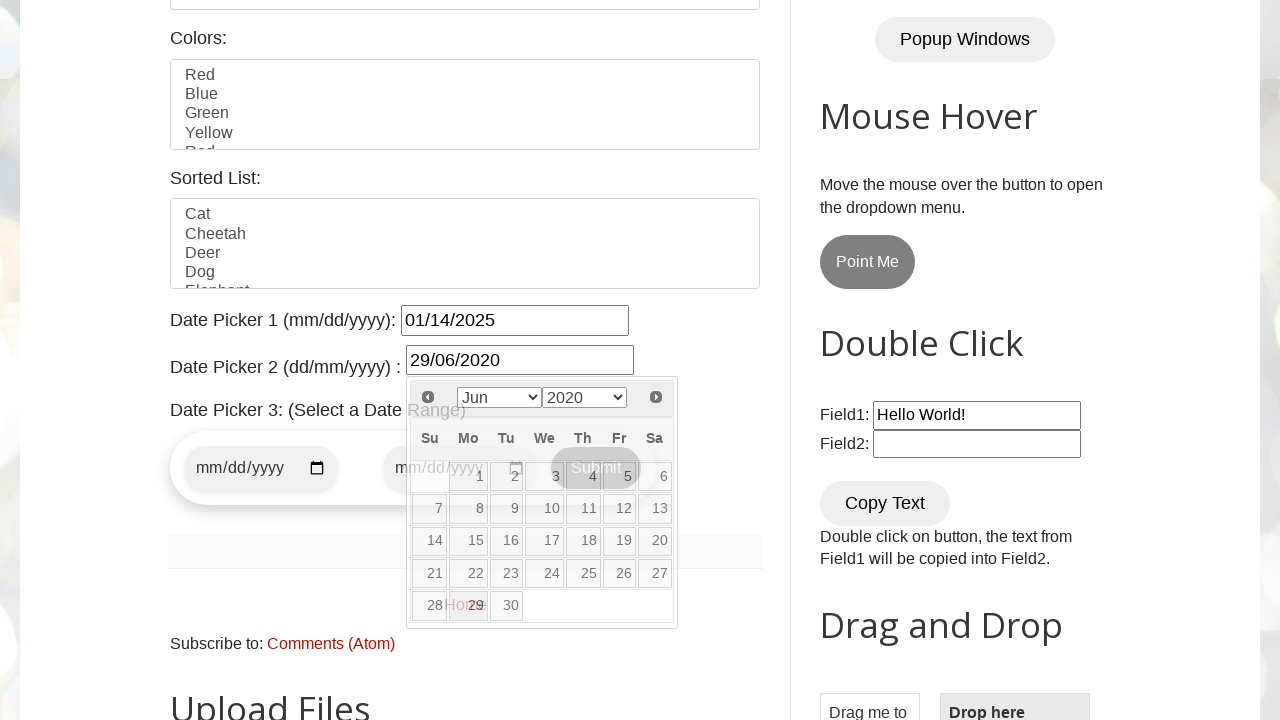

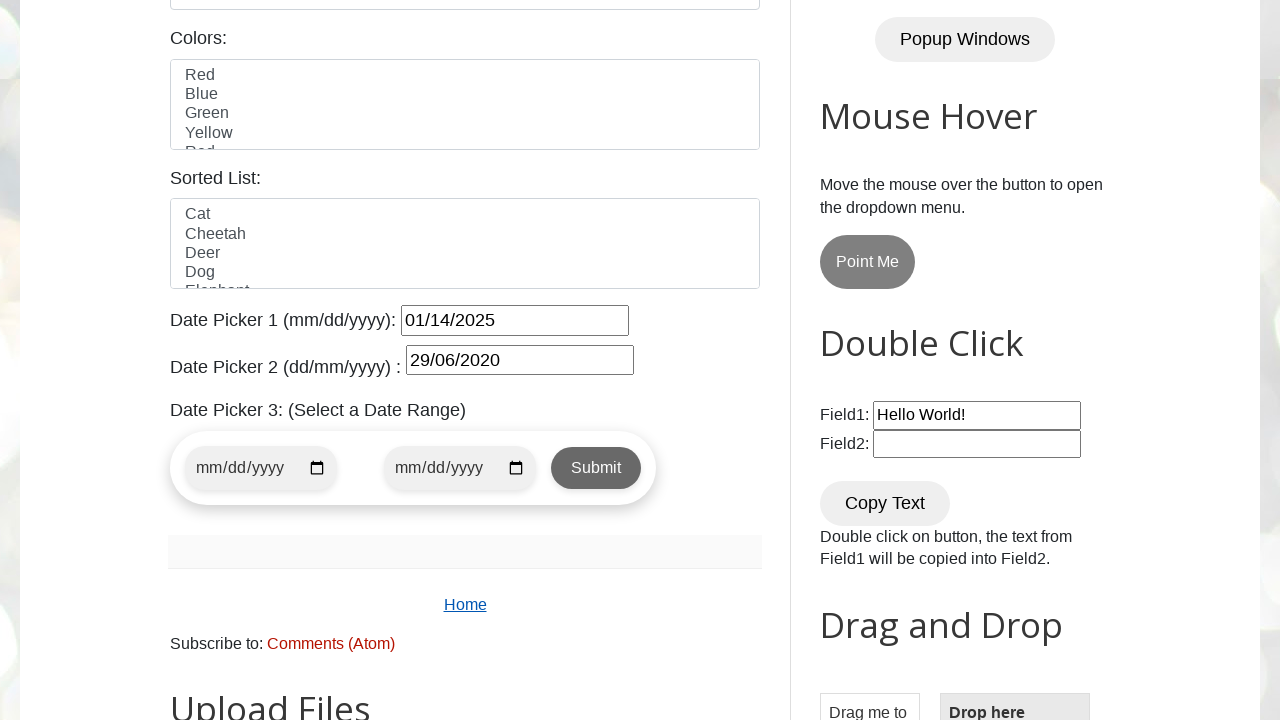